Tests the search functionality on Python.org by entering a search term and submitting the search form

Starting URL: https://www.python.org

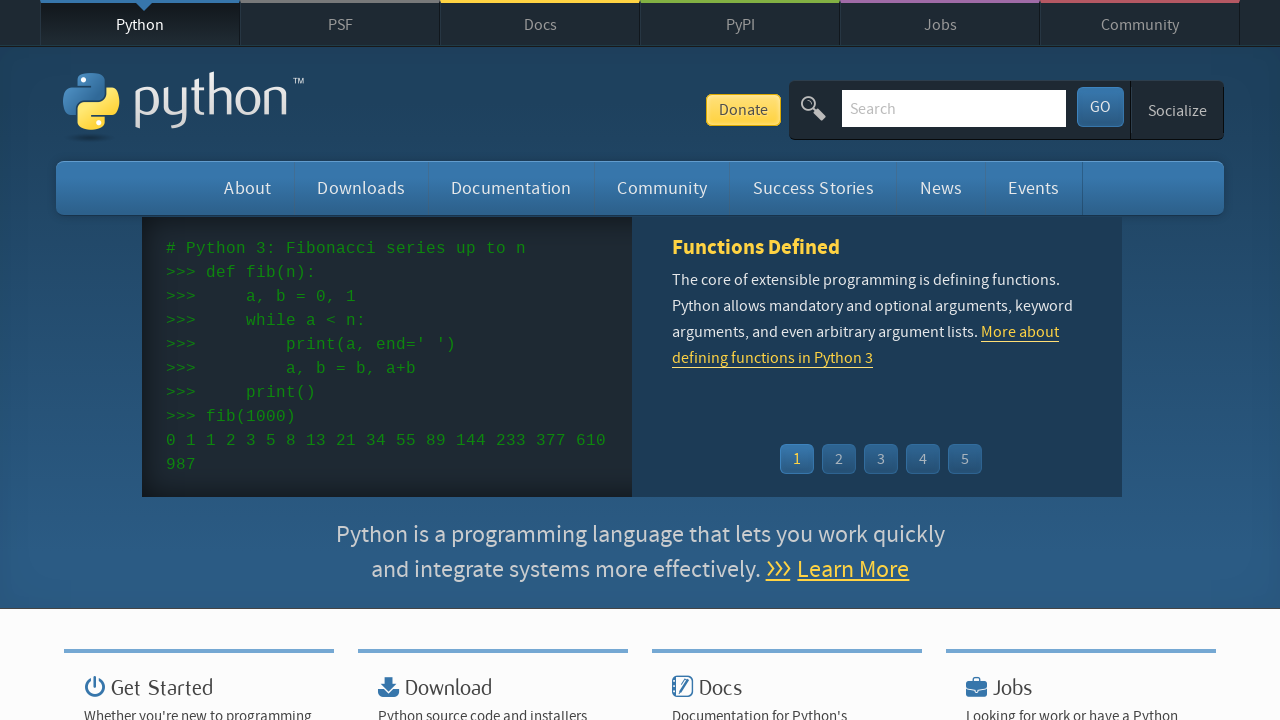

Located and cleared the search field on Python.org on #id-search-field
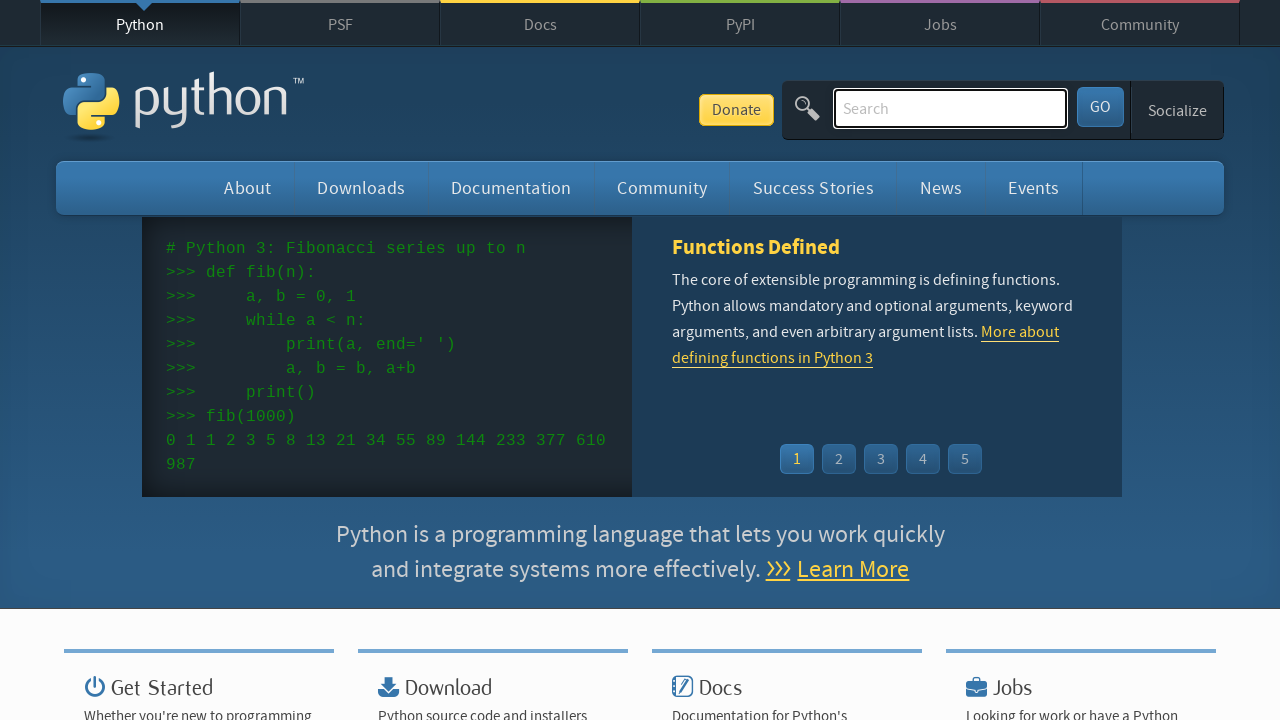

Entered search term 'lambda' into the search field on #id-search-field
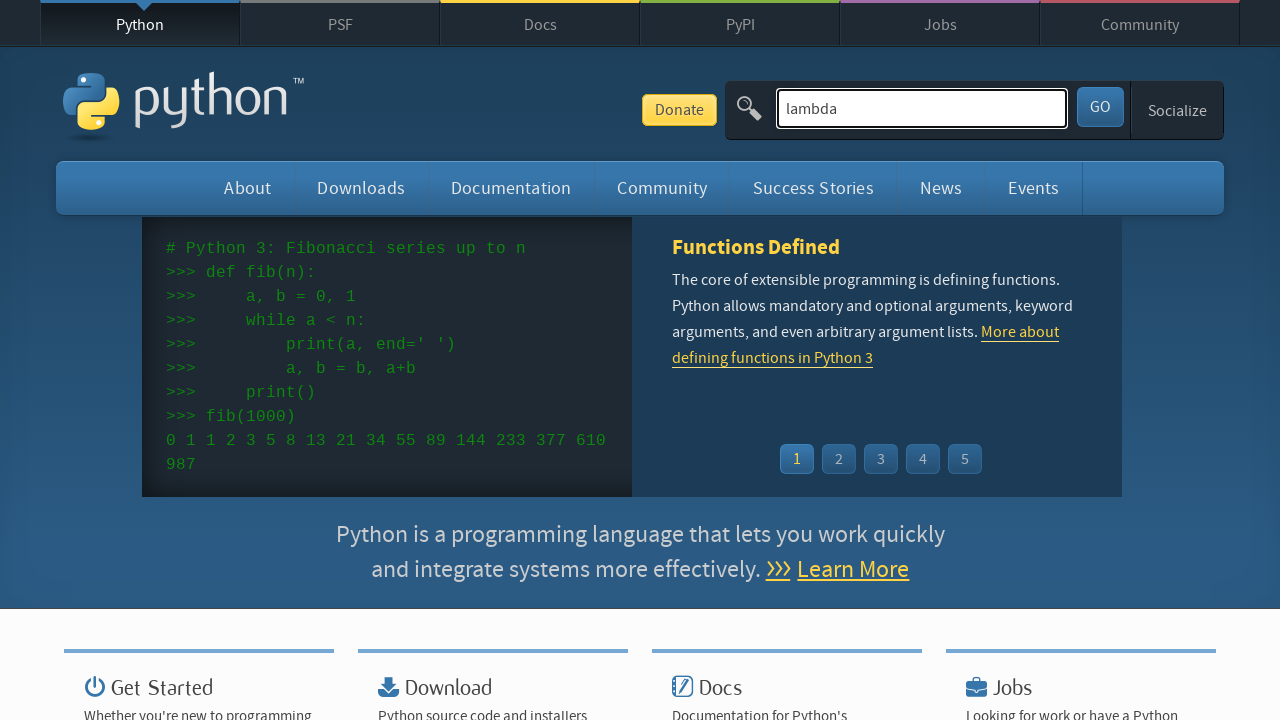

Submitted the search form by pressing Enter on #id-search-field
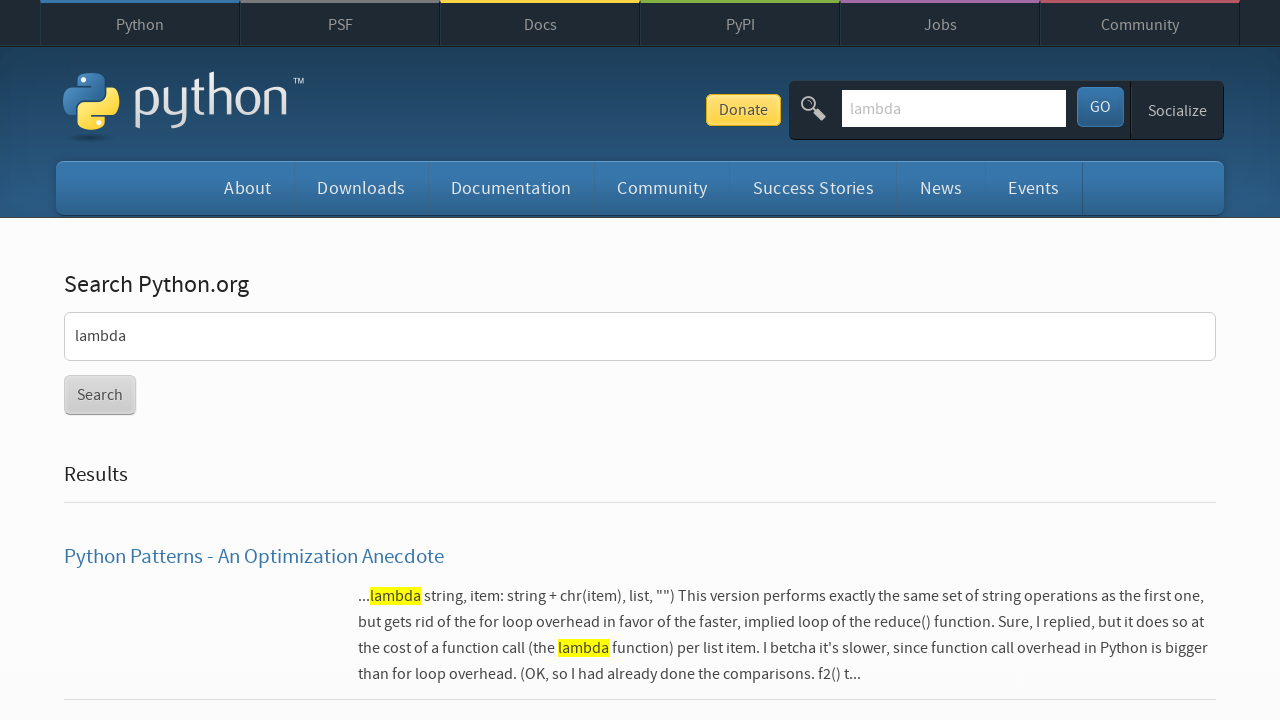

Search results page loaded and network became idle
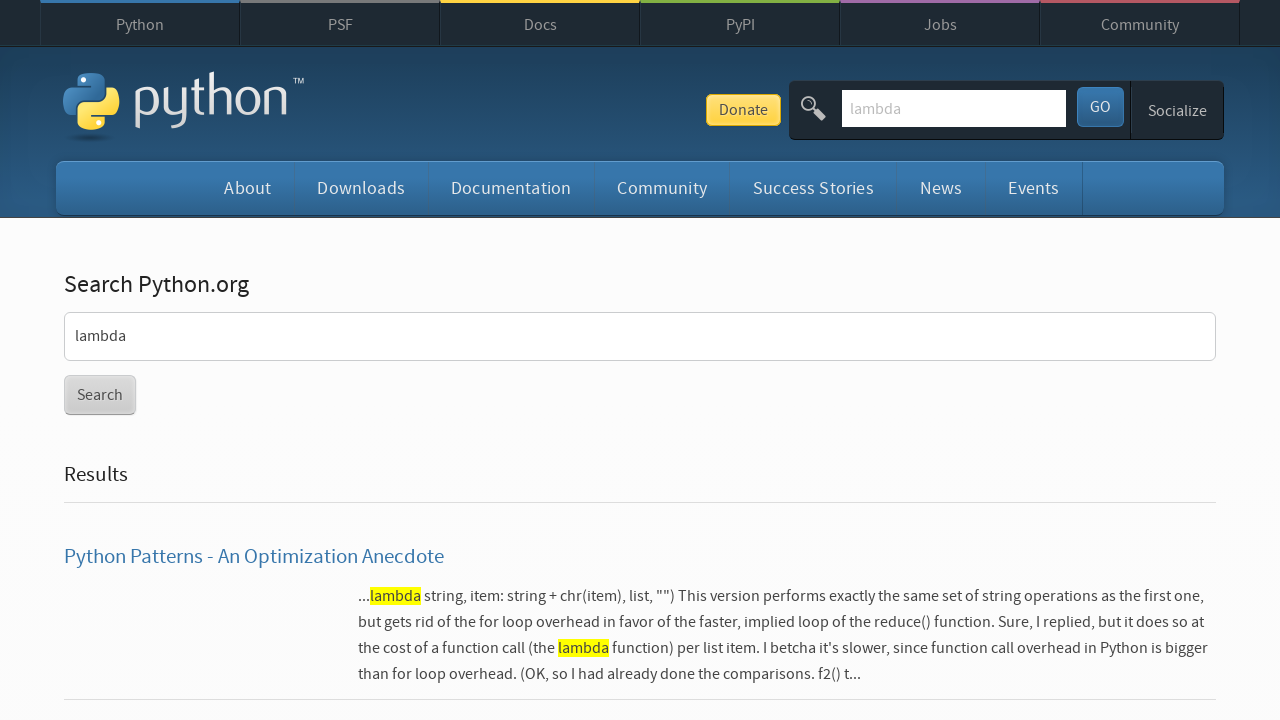

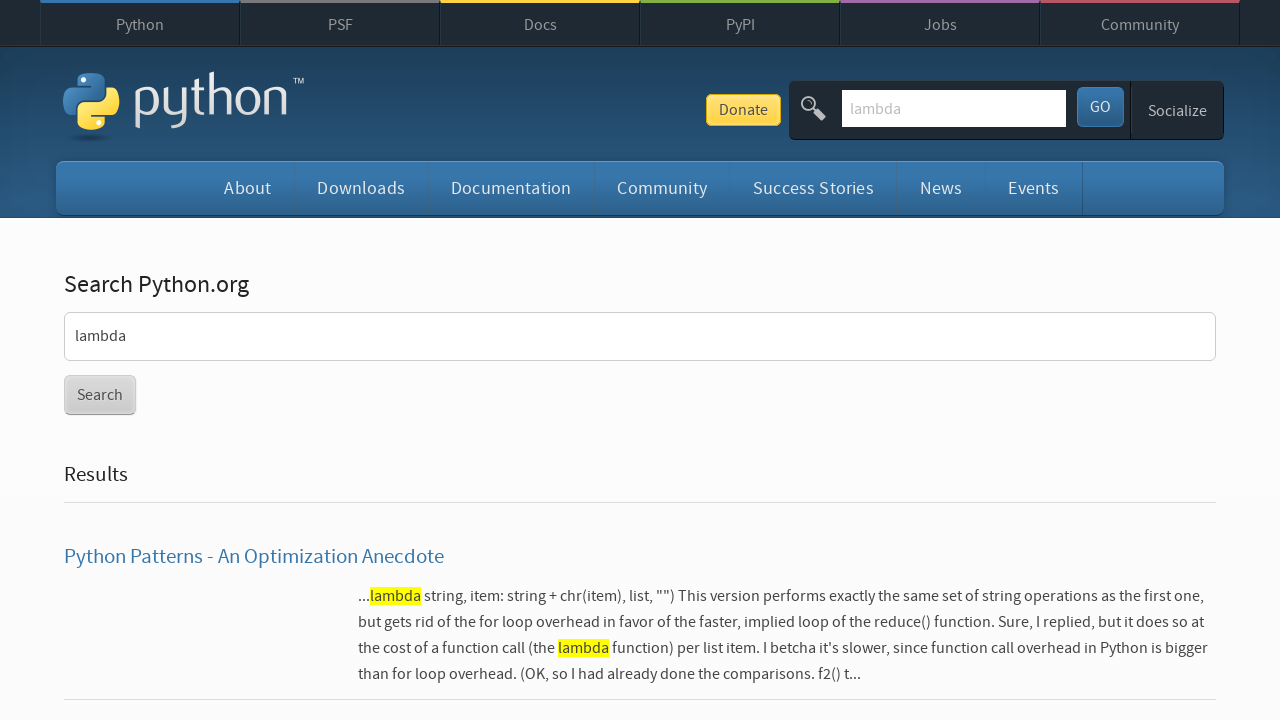